Tests checkbox selection functionality by finding and clicking the Monday checkbox from a list of weekday checkboxes

Starting URL: https://testautomationpractice.blogspot.com/

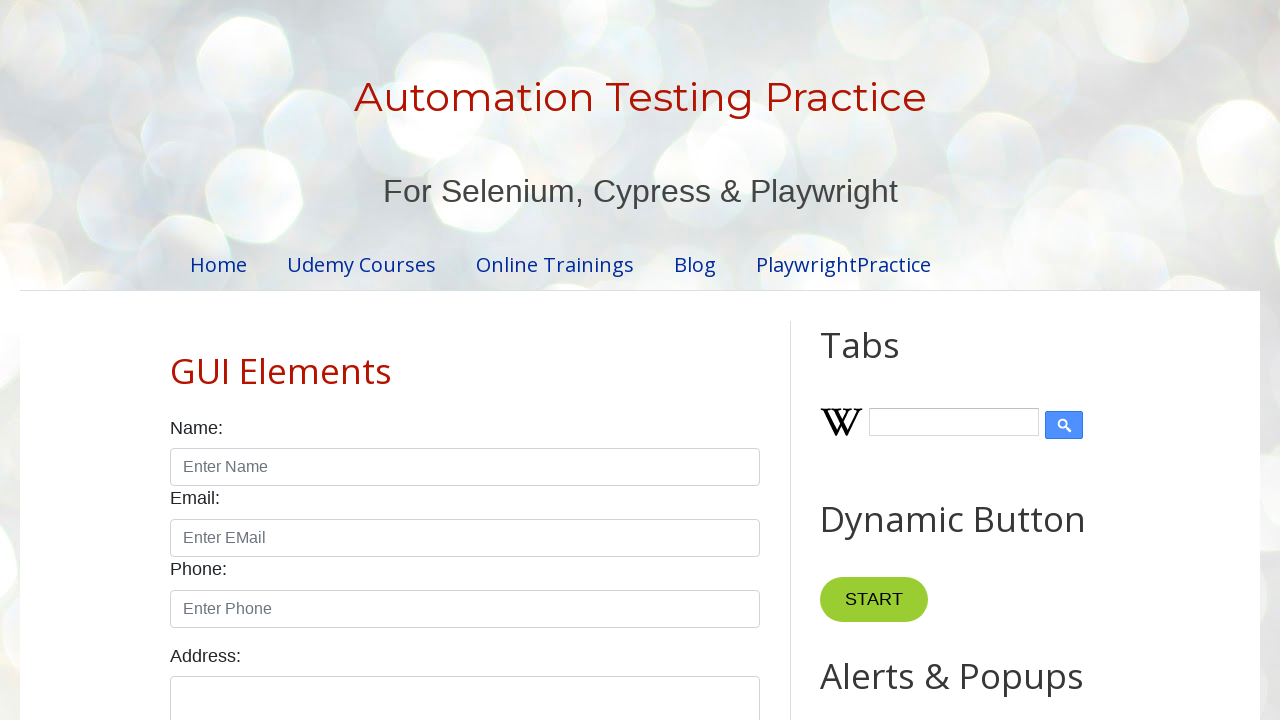

Located all day checkboxes
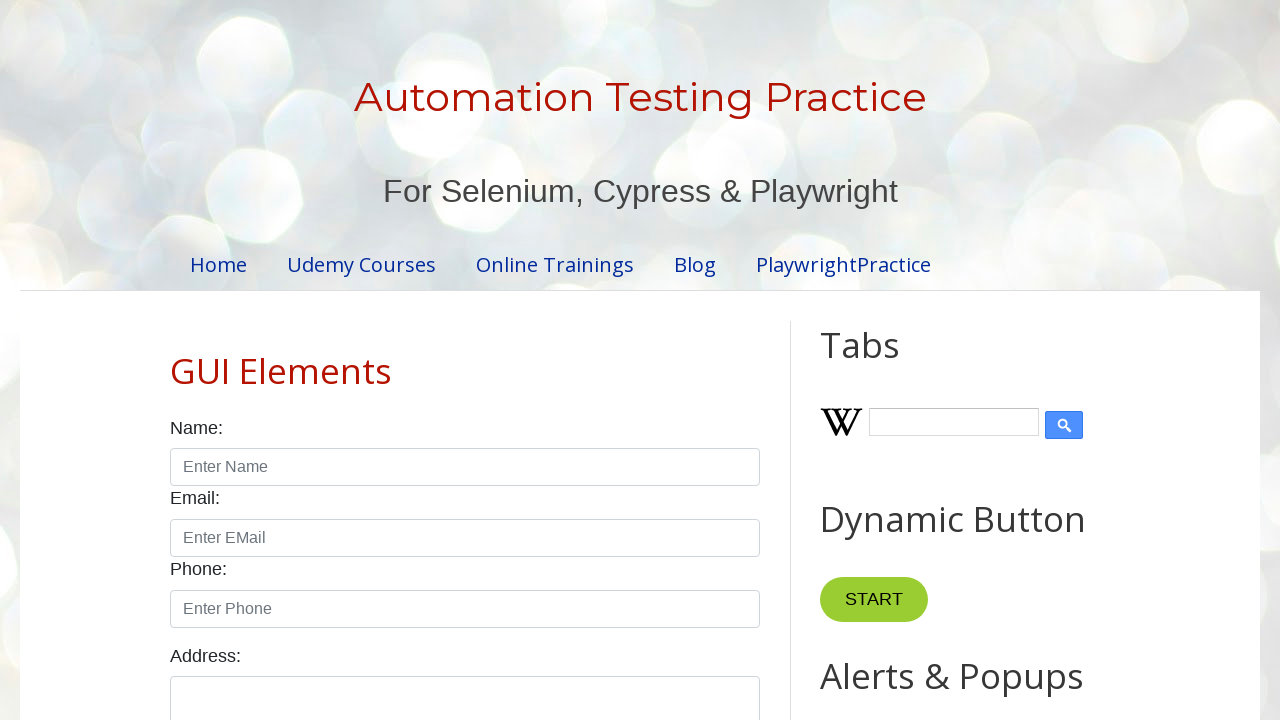

Found 7 day checkboxes
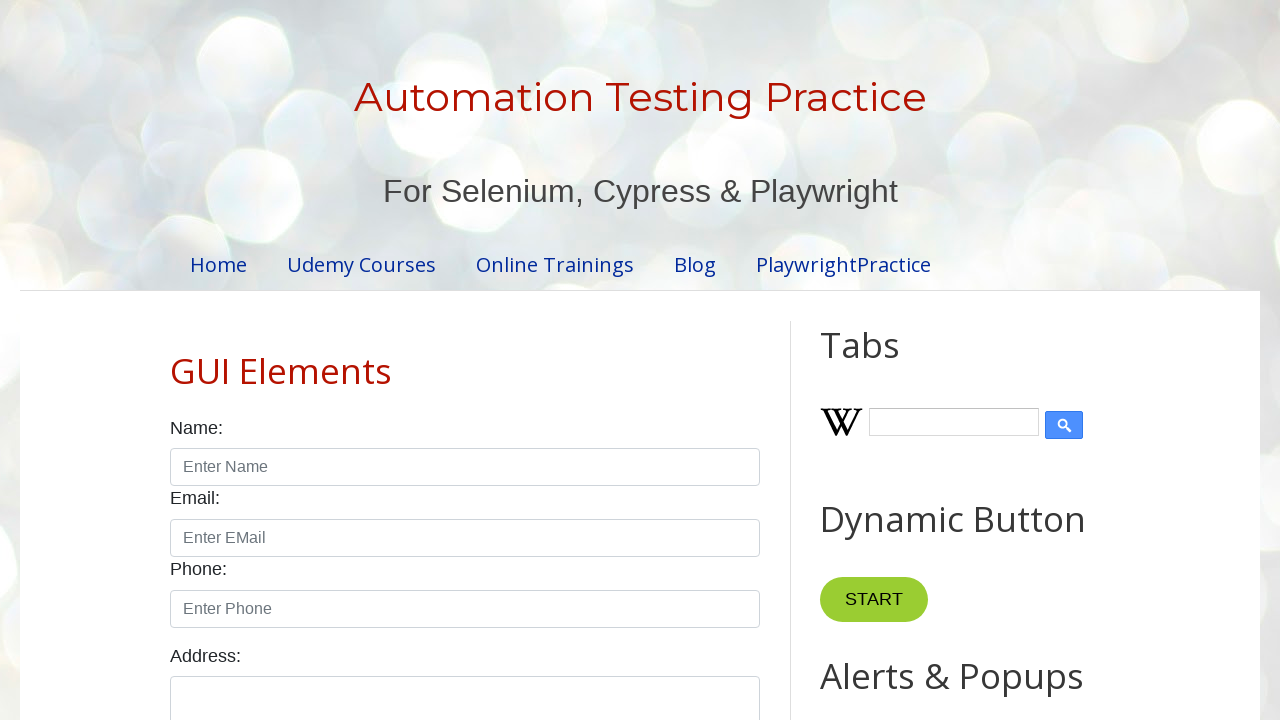

Located all day labels
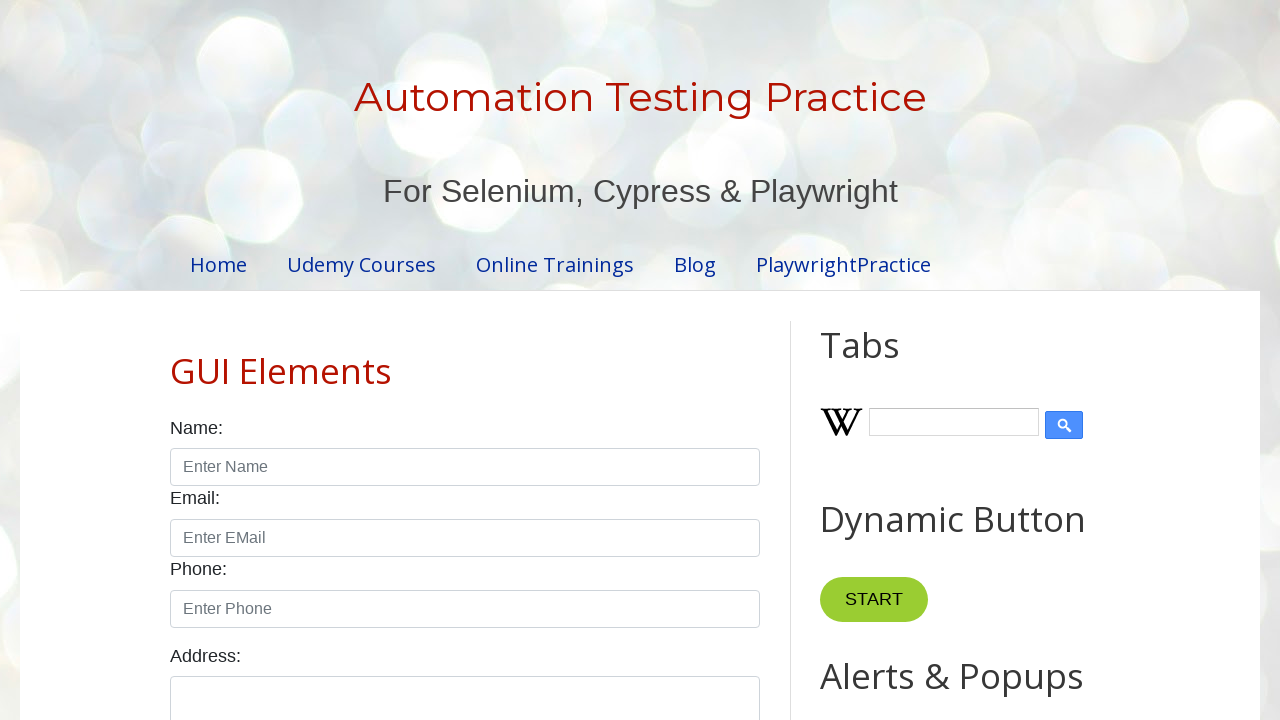

Retrieved label text for checkbox 0: 'Sunday'
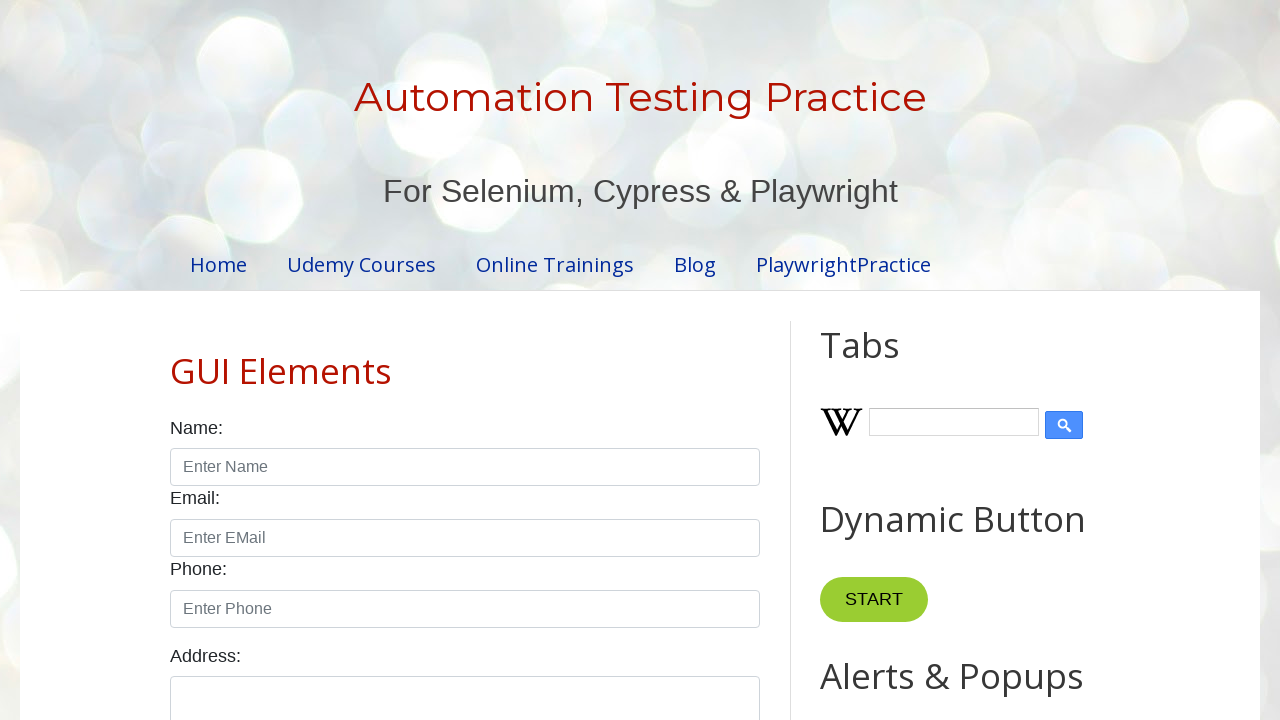

Retrieved label text for checkbox 1: 'Monday'
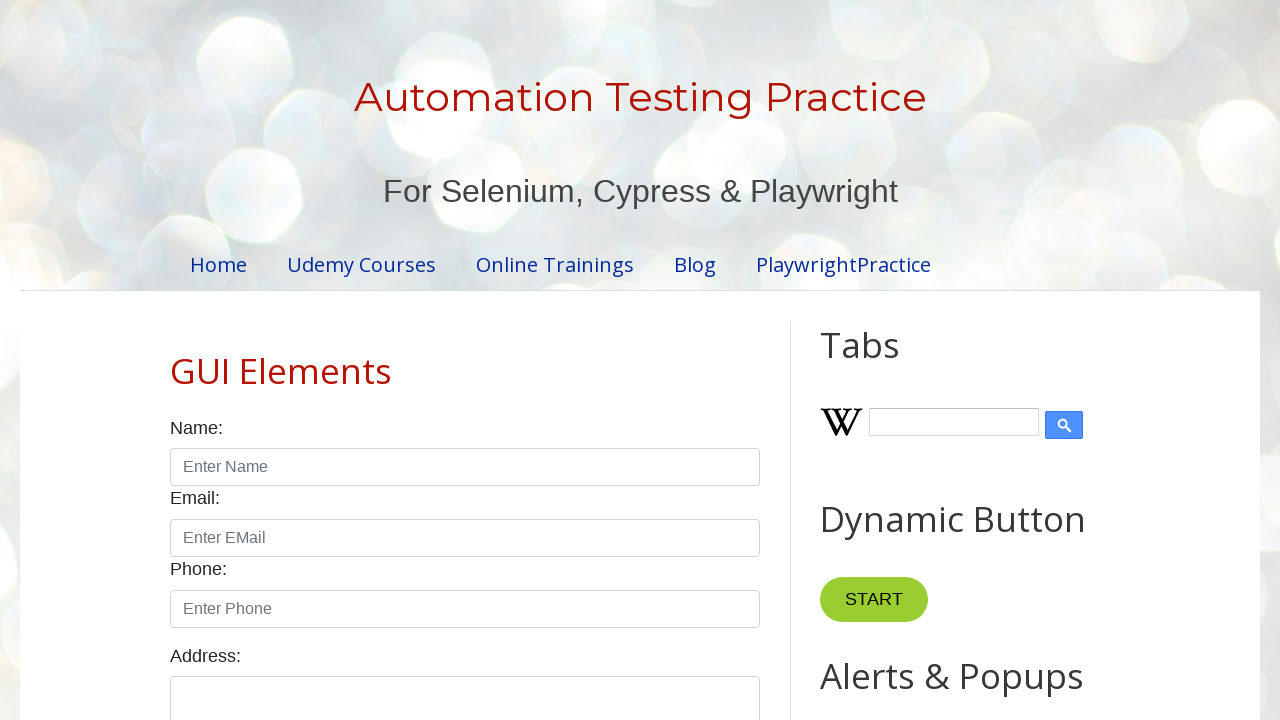

Clicked the Monday checkbox at (272, 360) on //div[@class='form-check form-check-inline'][2]/input[@type='checkbox']
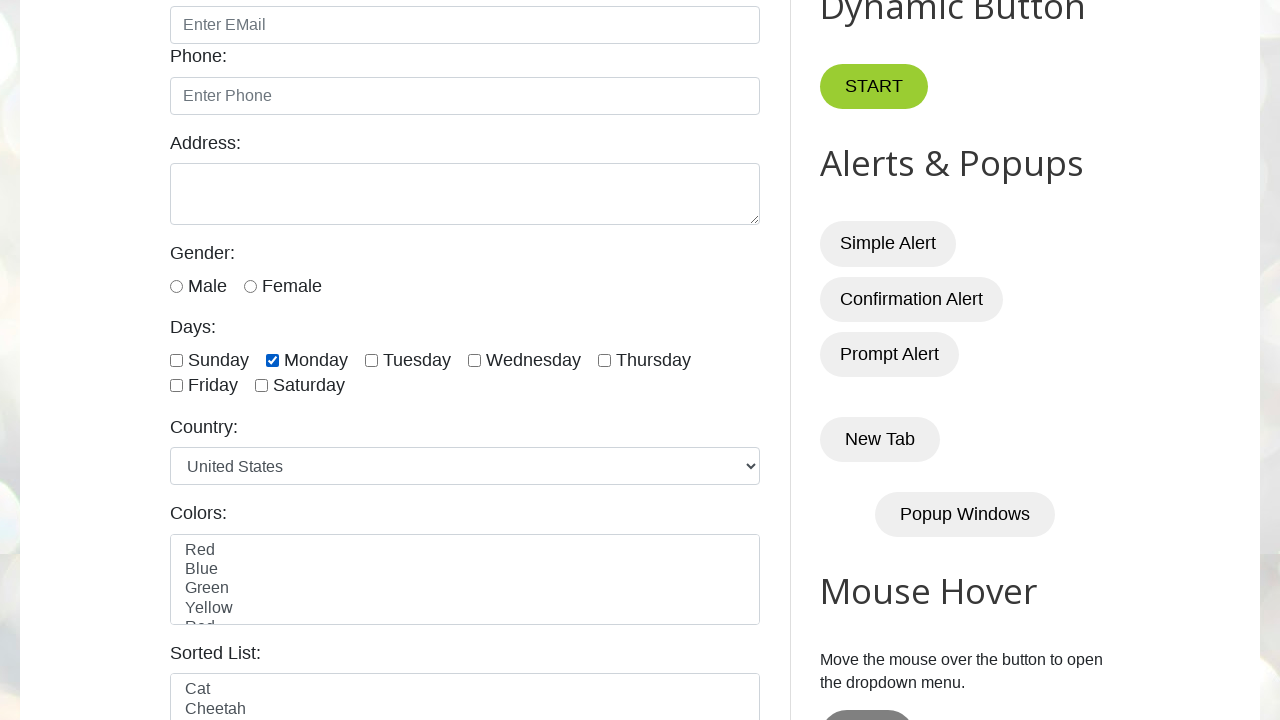

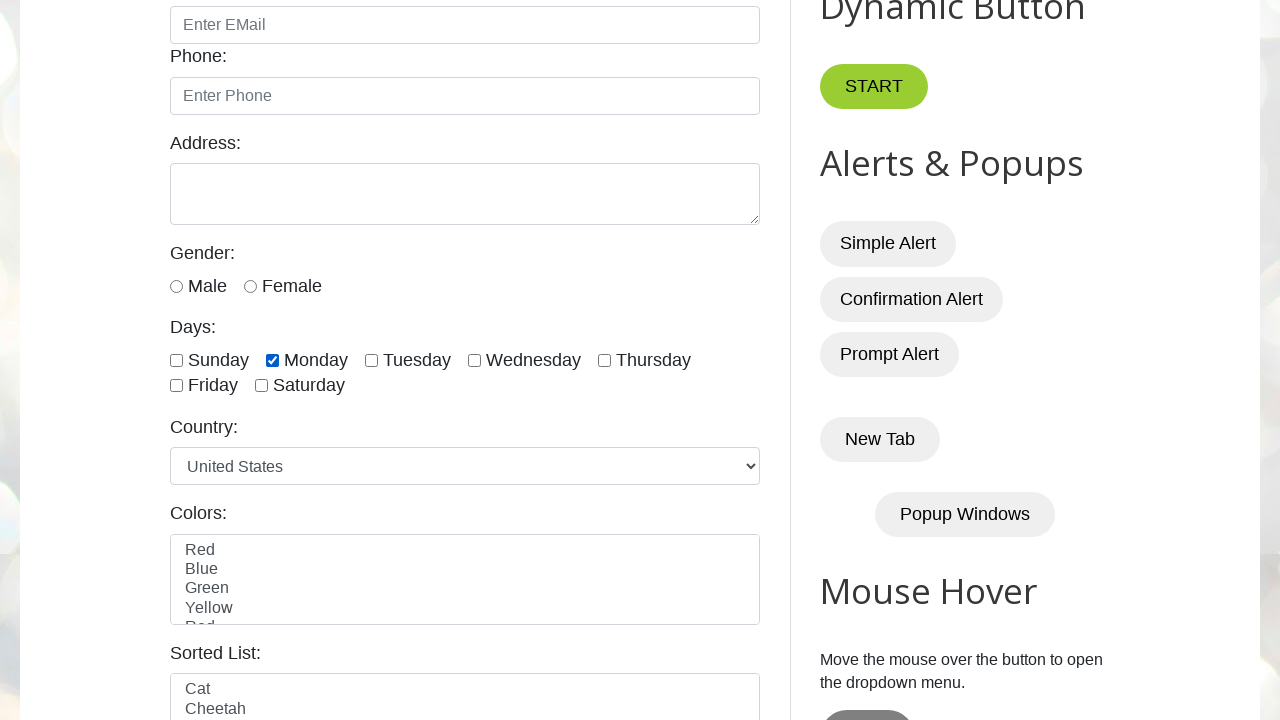